Tests product navigation on DemoBlaze shop by navigating to the Laptops category, selecting "Sony vaio i5" laptop, adding it to cart, and accepting the confirmation alert popup.

Starting URL: https://www.demoblaze.com/index.html

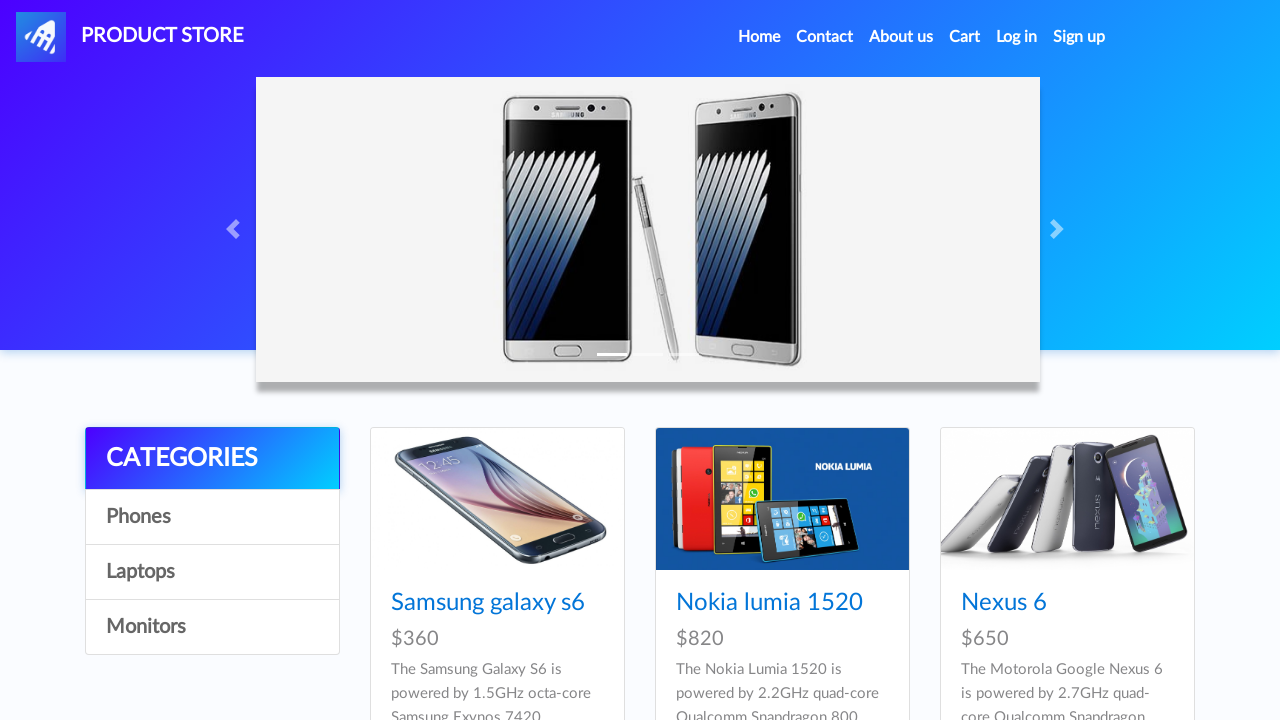

Clicked on 'Laptops' category link at (212, 572) on a:has-text('Laptops')
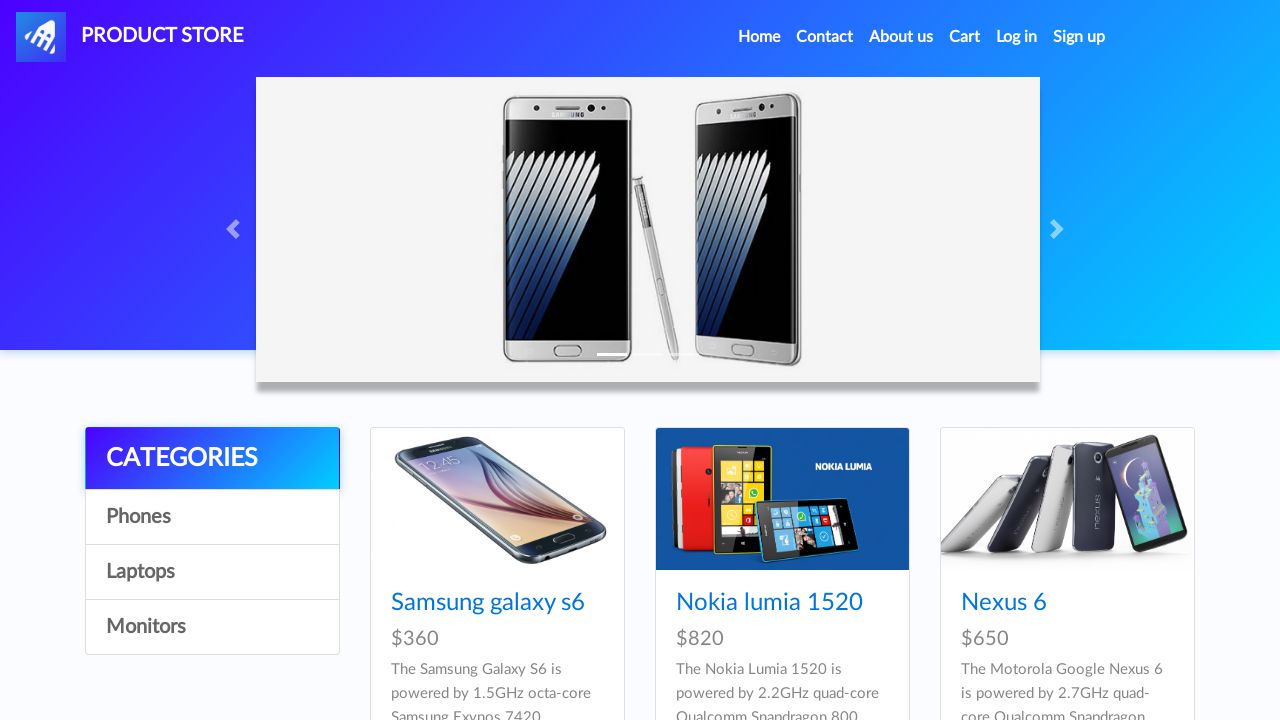

Waited for Laptops category to load
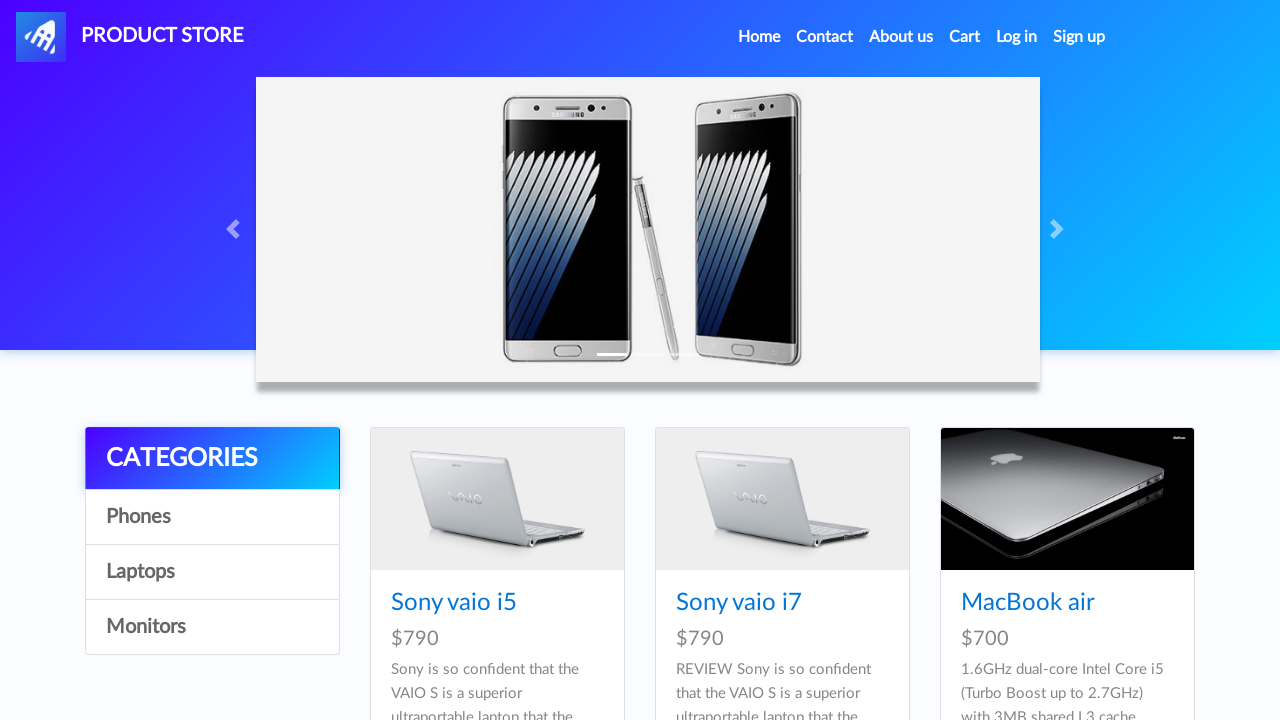

Clicked on 'Sony vaio i5' laptop product at (454, 603) on a:has-text('Sony vaio i5')
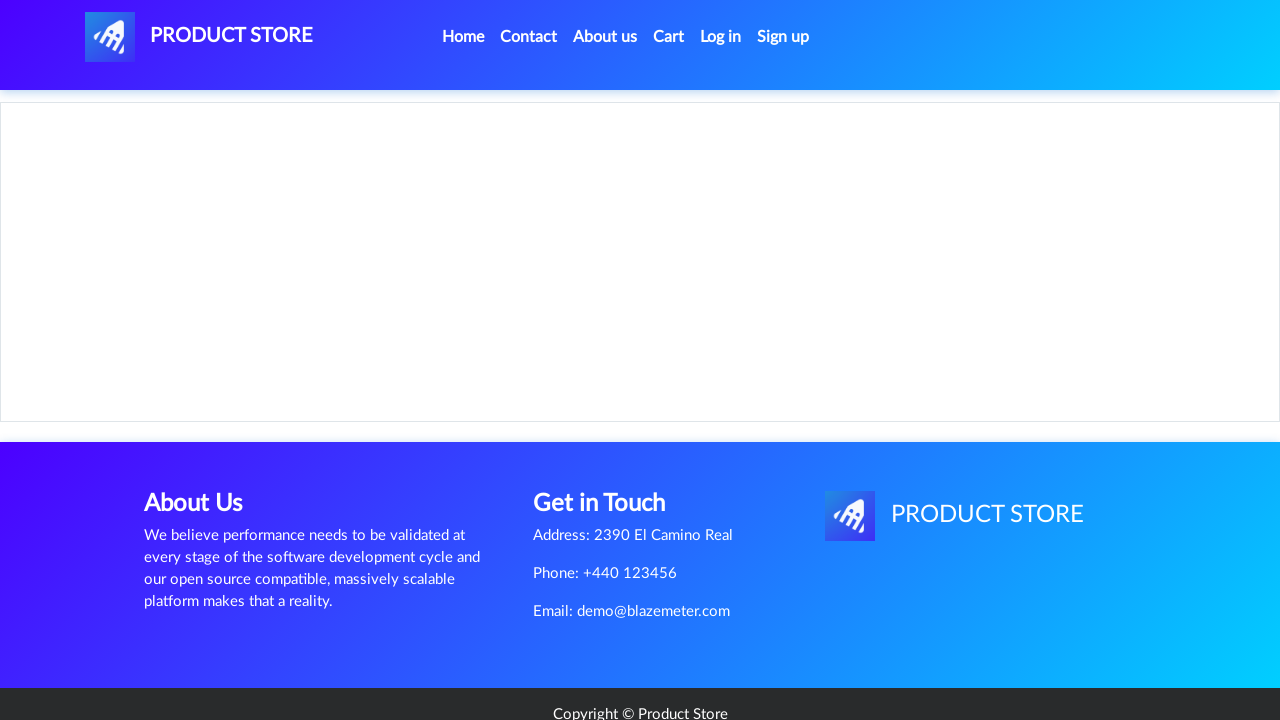

Waited for product page to load
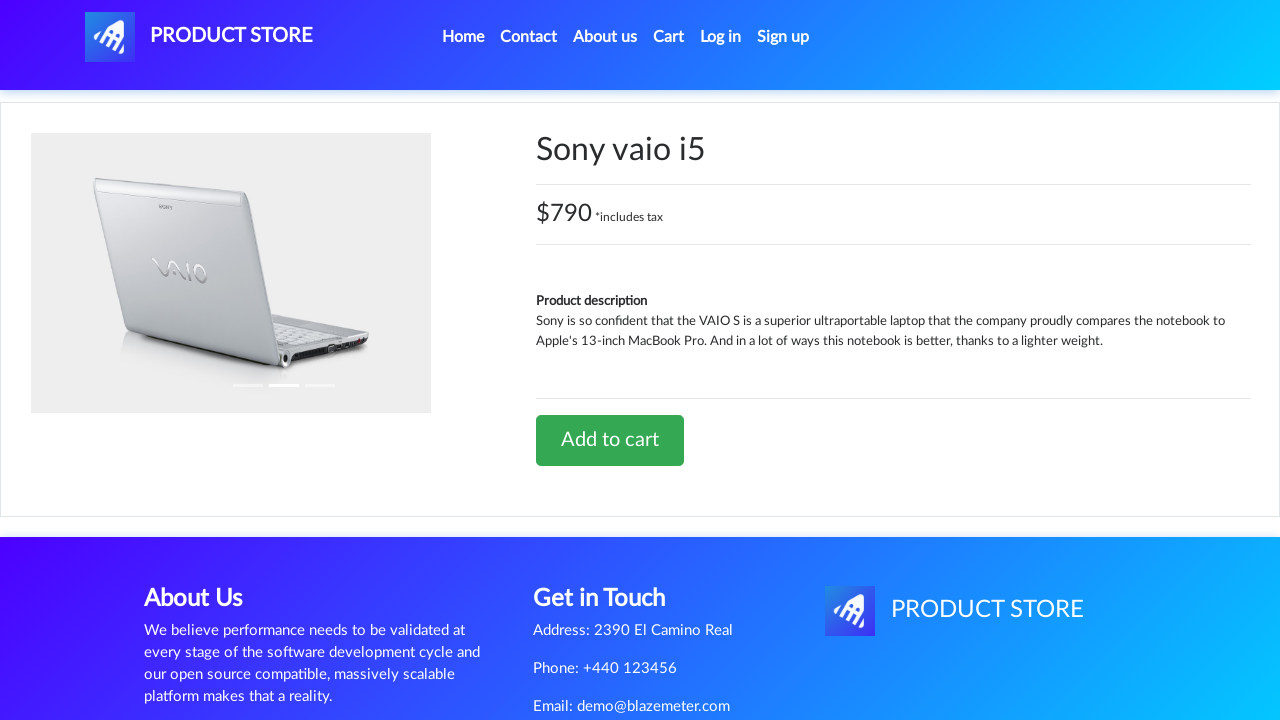

Clicked 'Add to cart' button at (610, 440) on a:has-text('Add to cart')
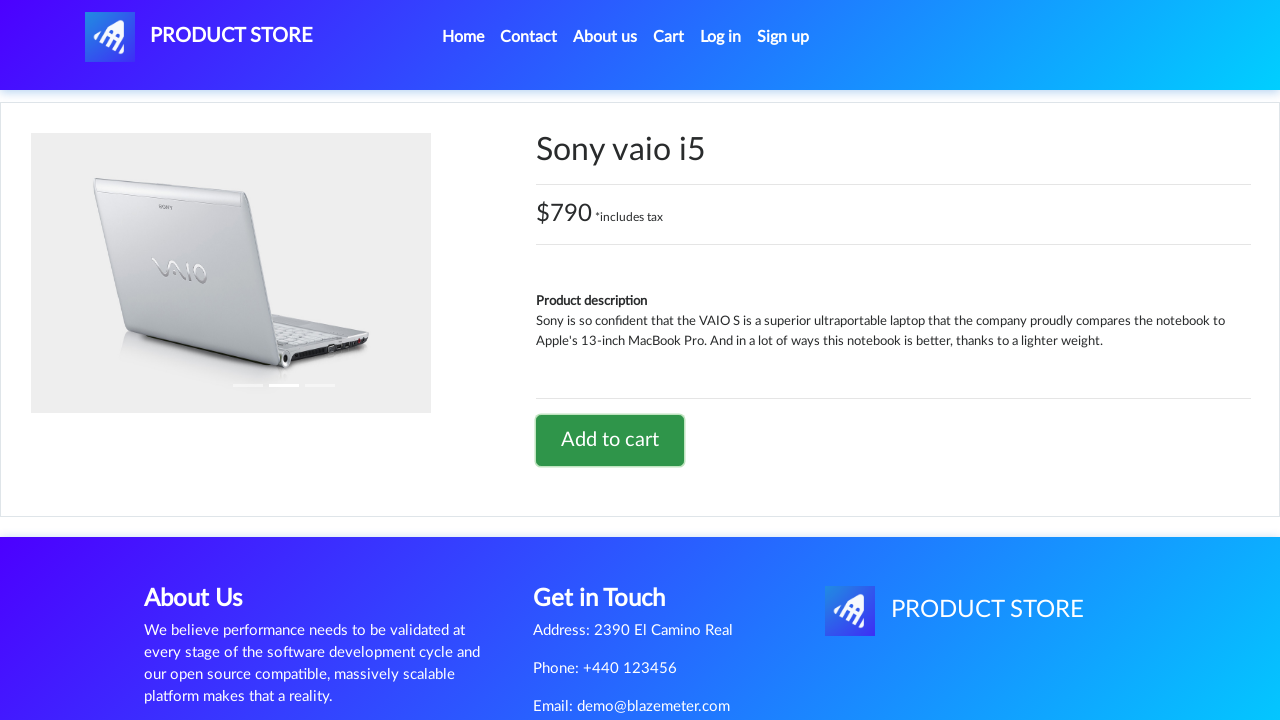

Set up dialog handler to accept confirmation alert
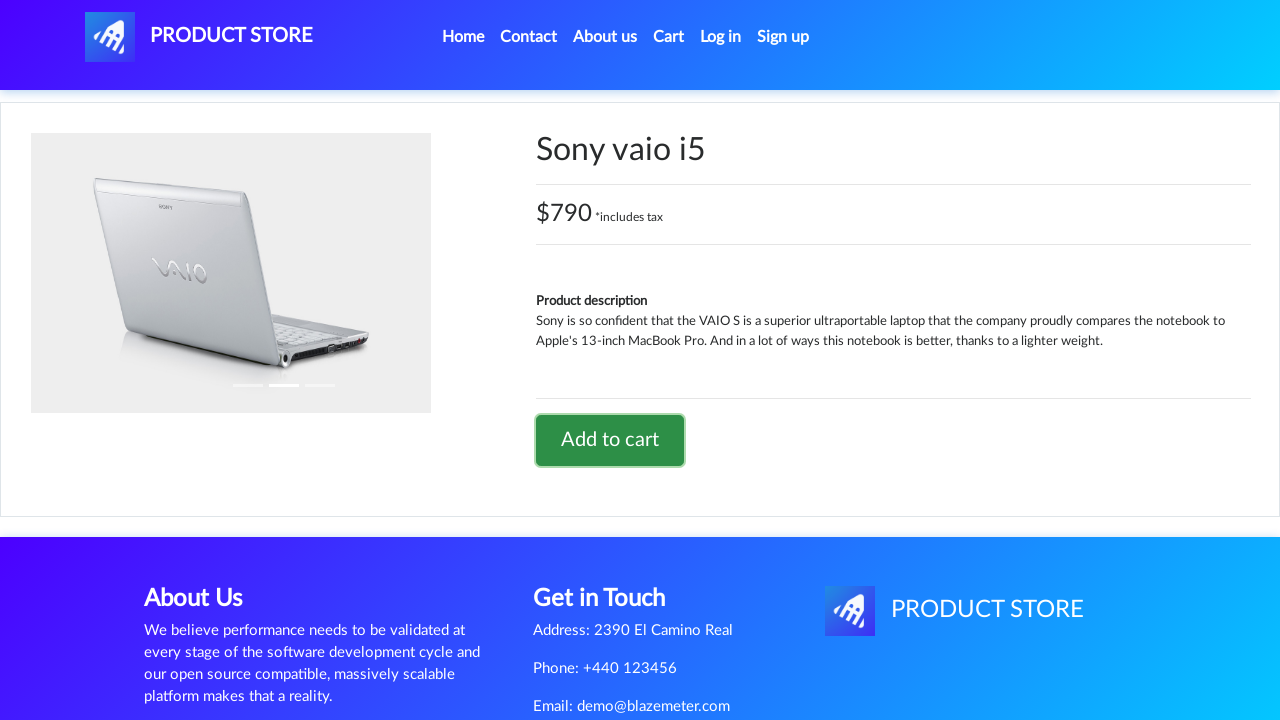

Waited for confirmation alert to be processed and accepted
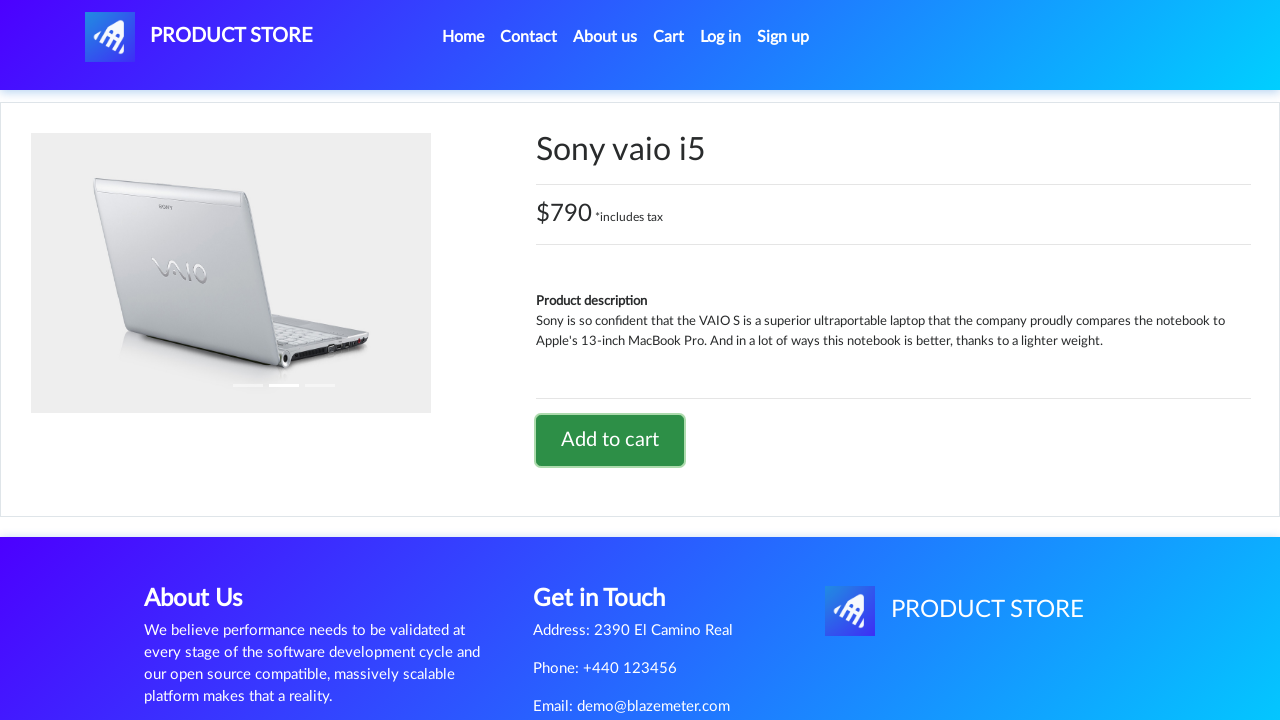

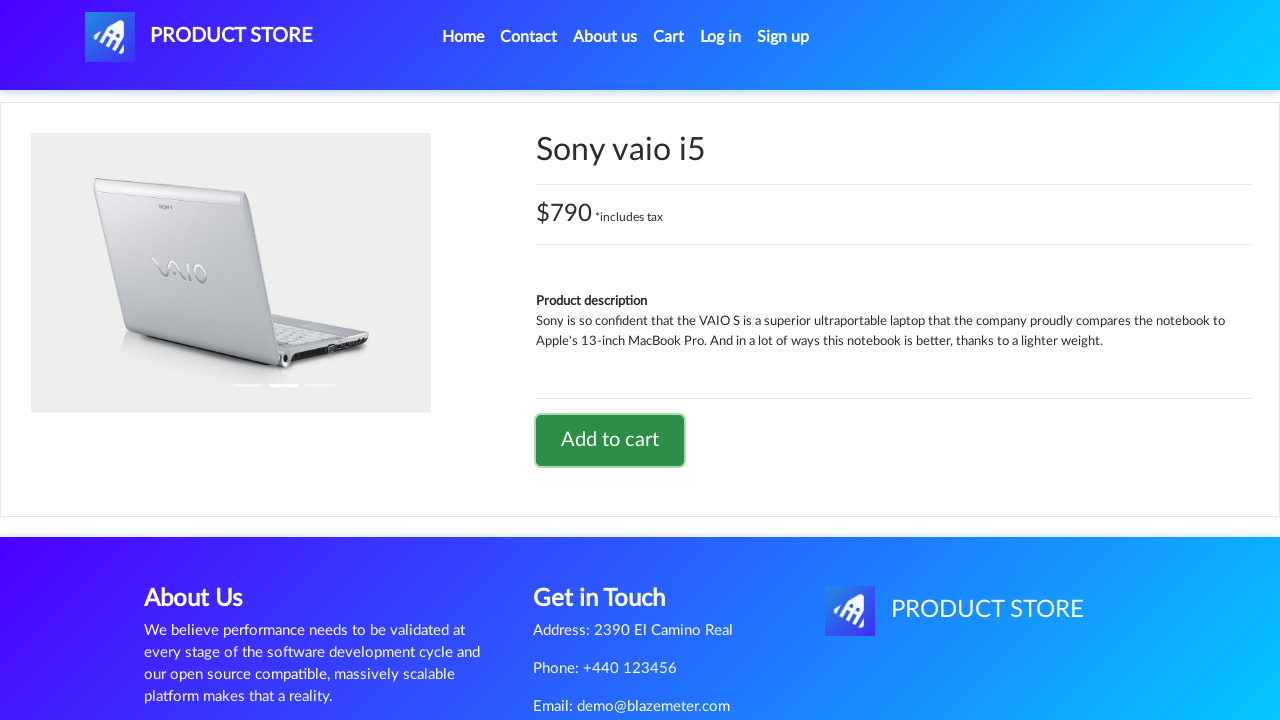